Tests dynamic radio button and checkbox selection by finding all radio buttons, selecting the one with value "Ruby", then finding all checkboxes and clicking the one with id "sing"

Starting URL: http://seleniumpractise.blogspot.in/2016/08/how-to-automate-radio-button-in.html

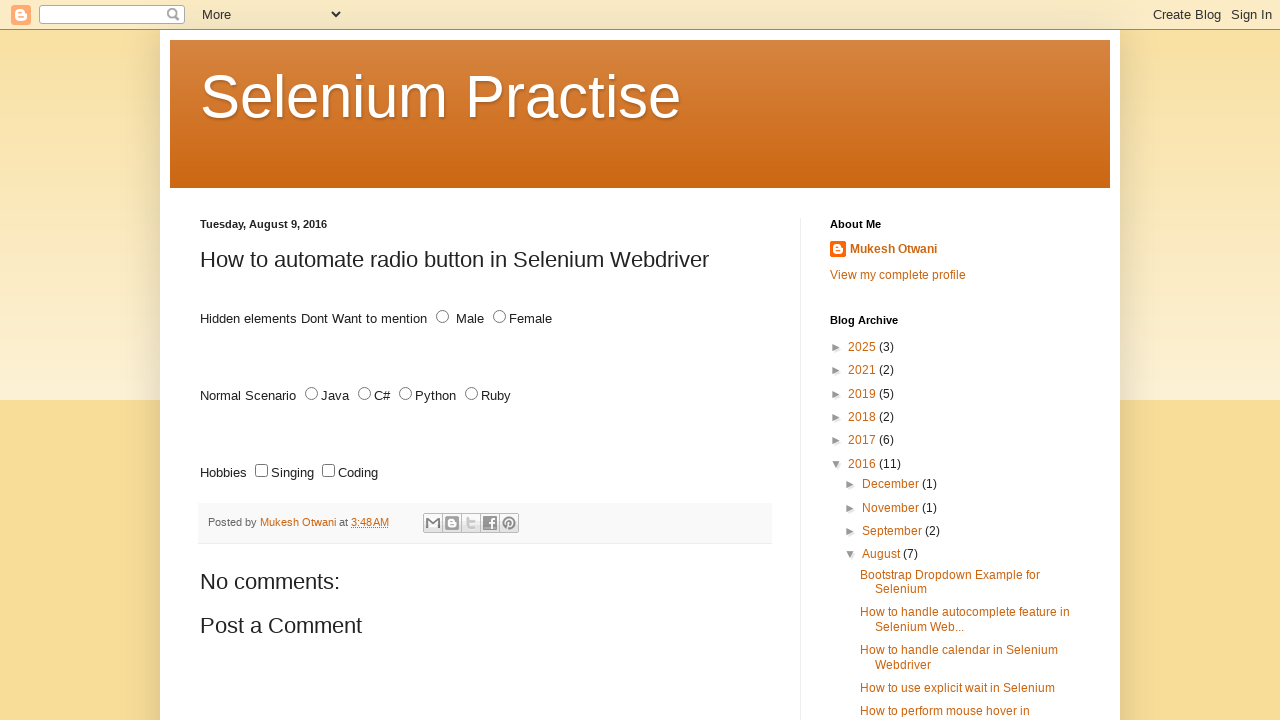

Waited for radio buttons to load
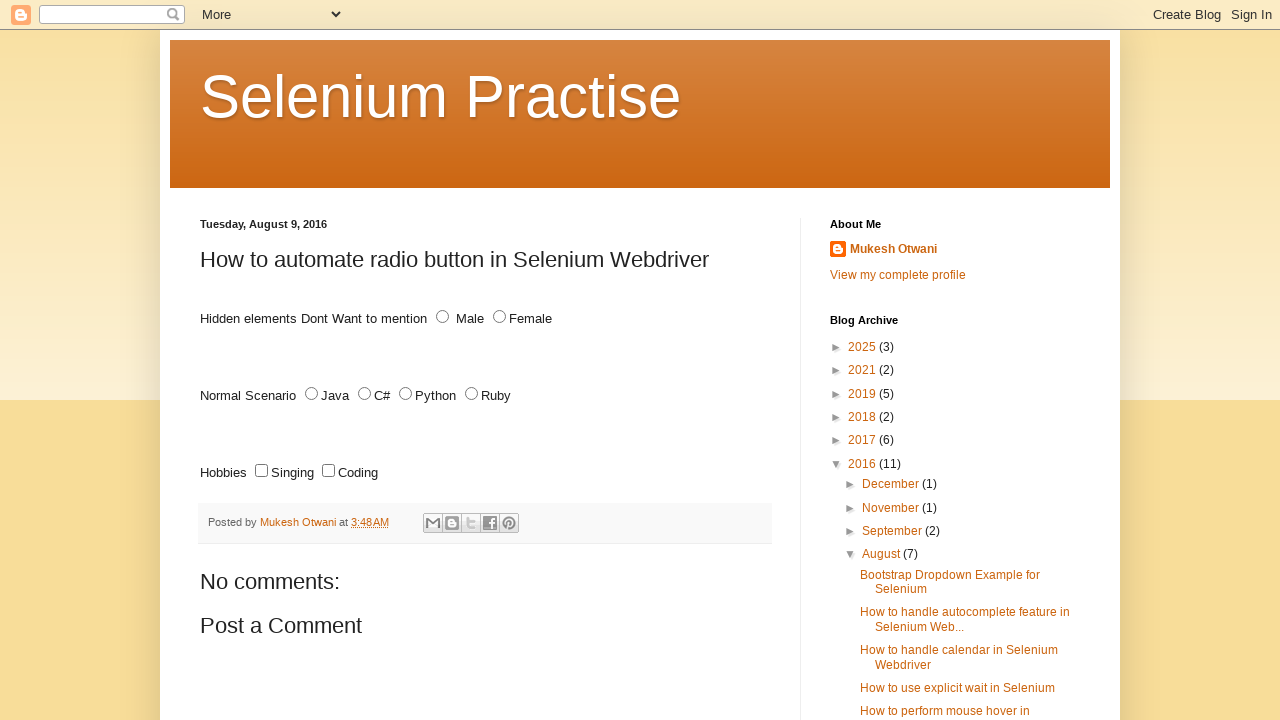

Located all radio buttons with name 'lang'
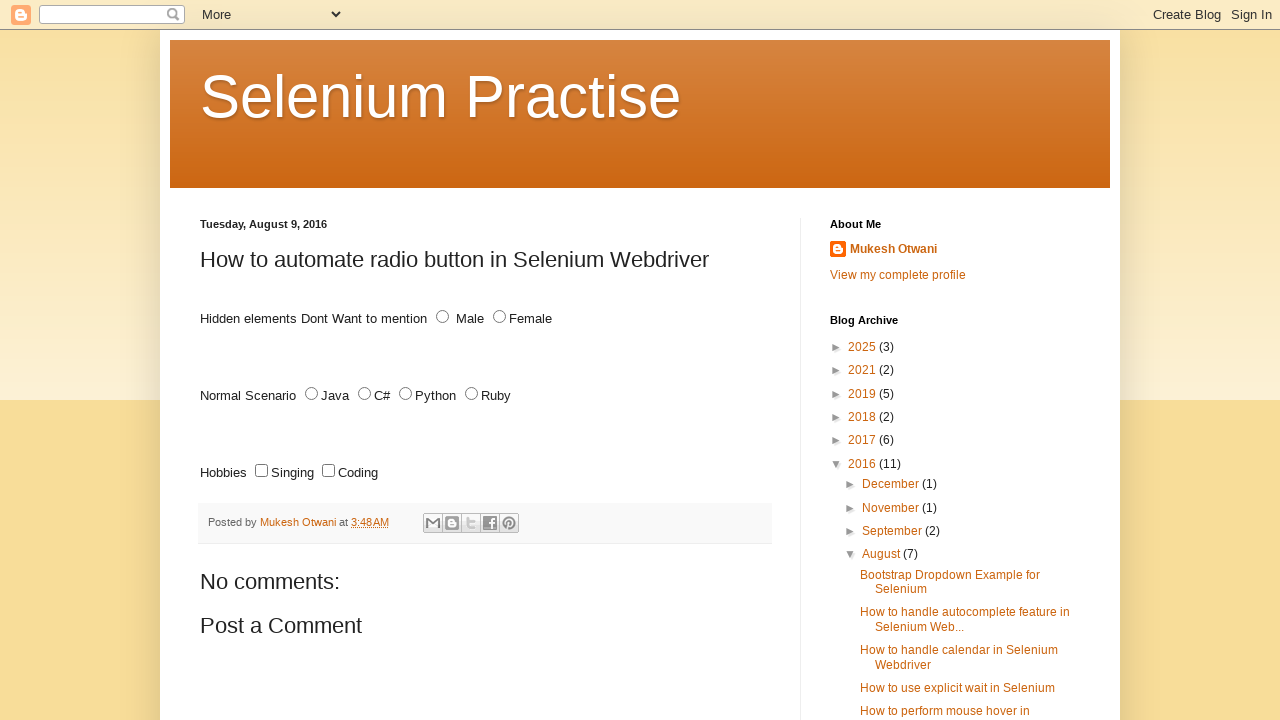

Found 4 radio buttons
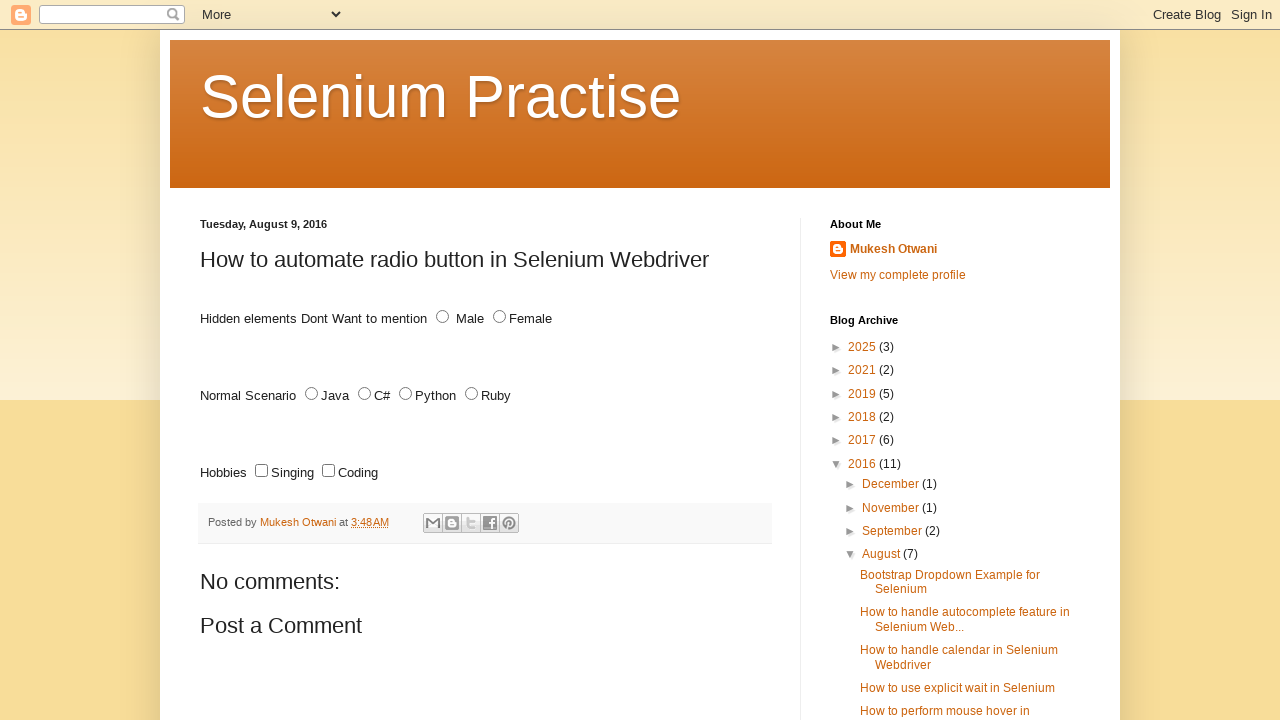

Retrieved value attribute from radio button 0: 'JAVA'
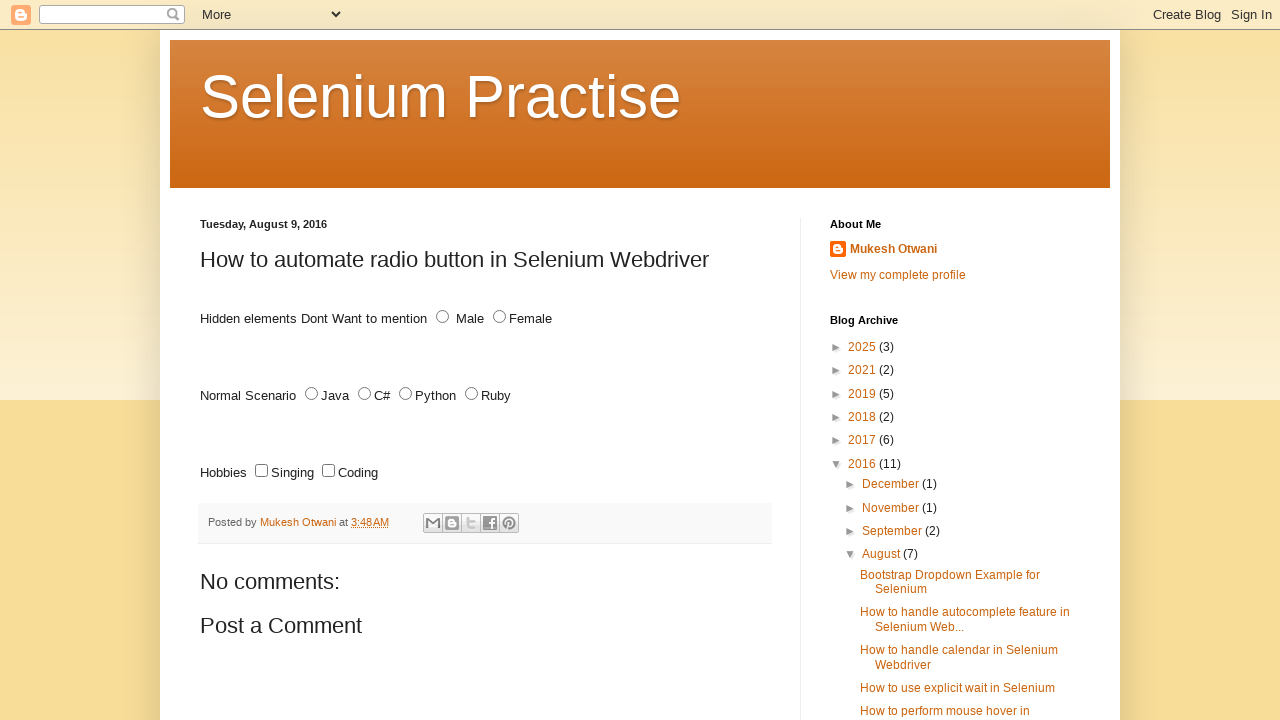

Retrieved value attribute from radio button 1: 'C#'
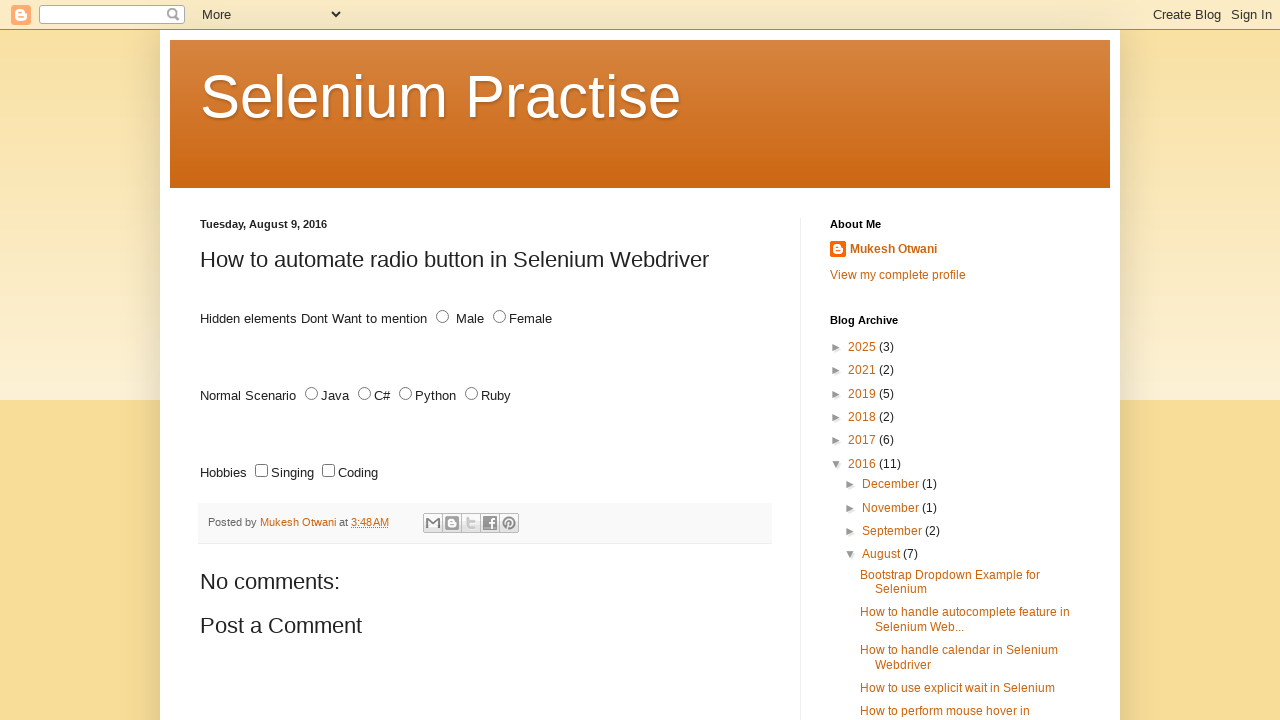

Retrieved value attribute from radio button 2: 'PYTHON'
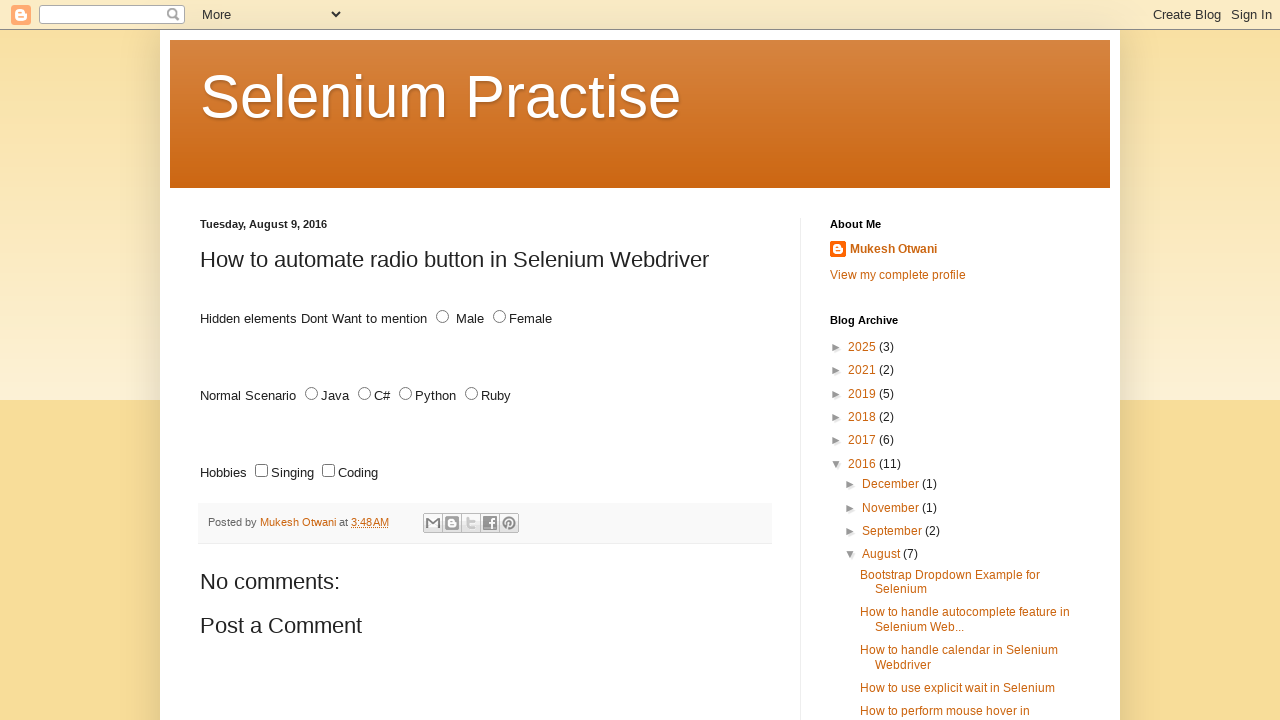

Retrieved value attribute from radio button 3: 'RUBY'
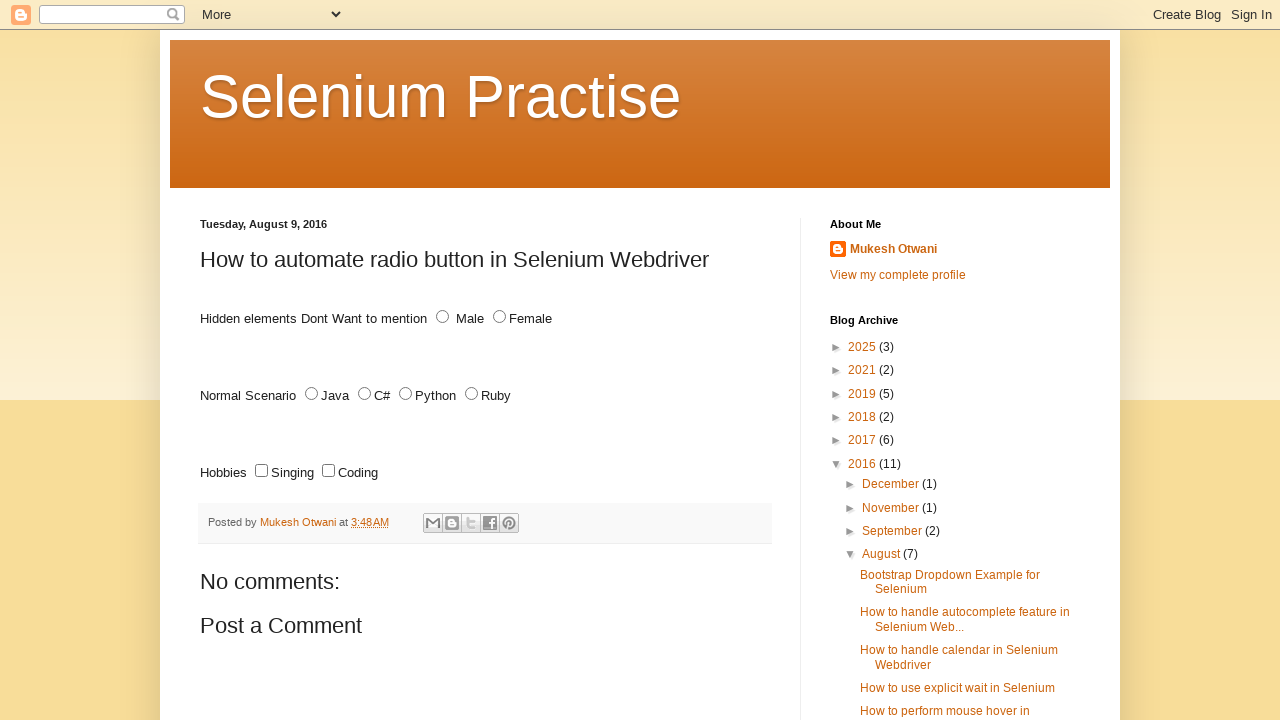

Clicked radio button with value 'Ruby' at (472, 394) on input[name='lang'][type='radio'] >> nth=3
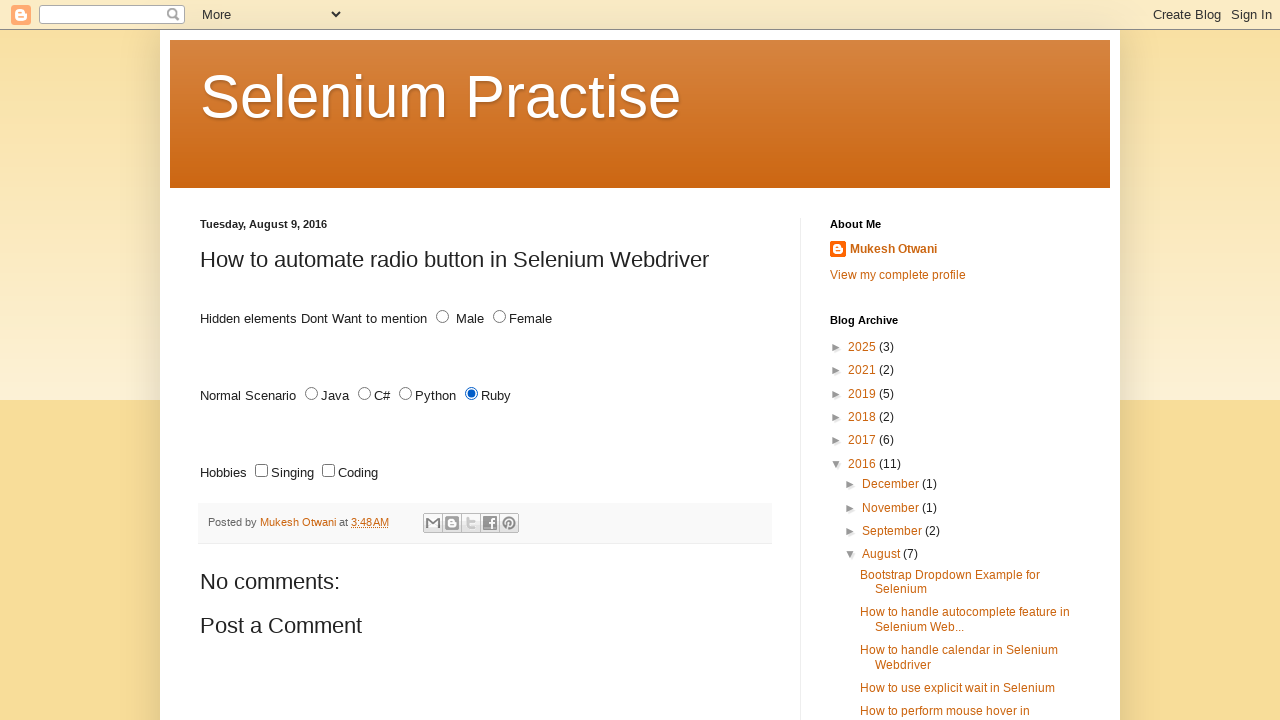

Located all checkboxes
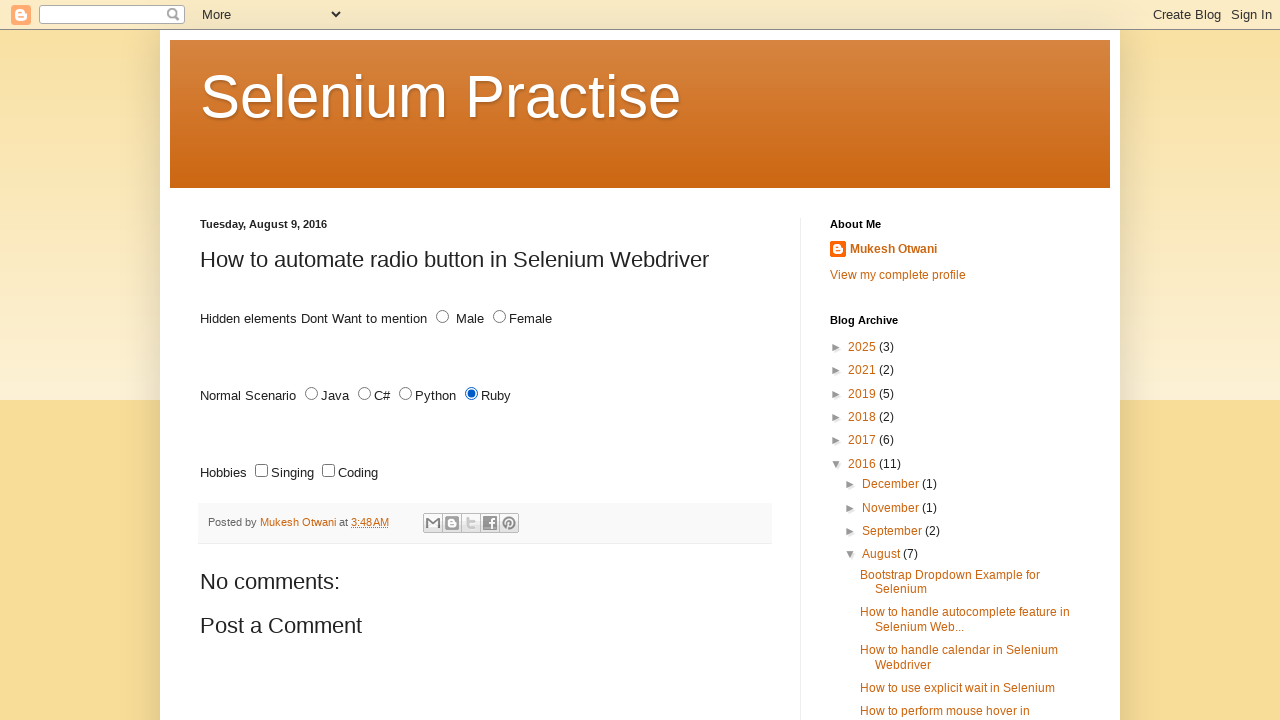

Found 2 checkboxes
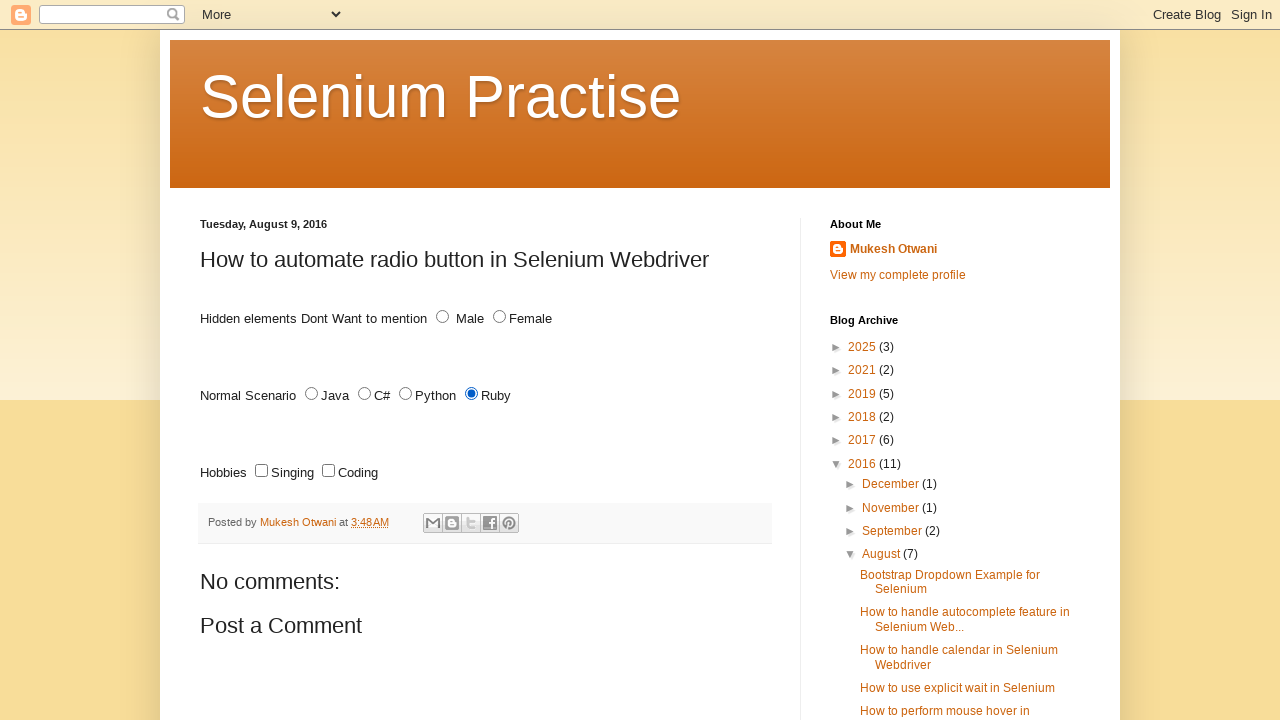

Retrieved id attribute from checkbox 0: 'sing'
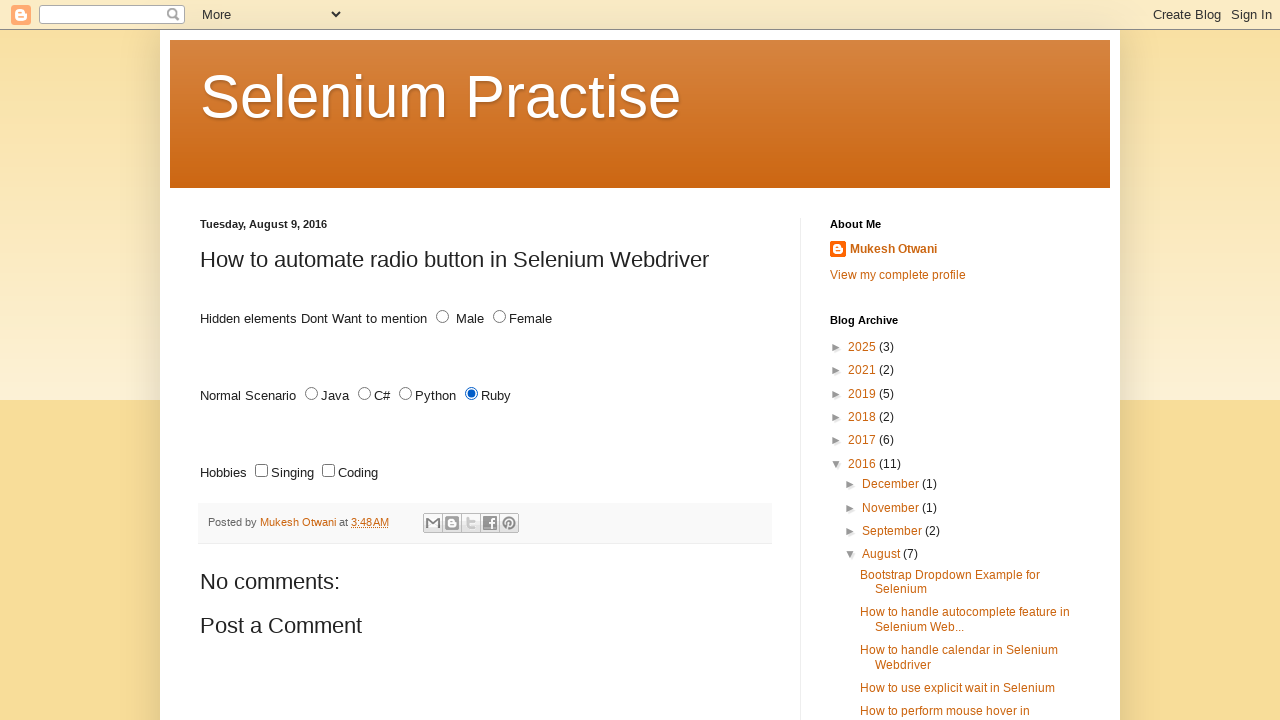

Clicked checkbox with id 'sing' at (262, 471) on input[type='checkbox'] >> nth=0
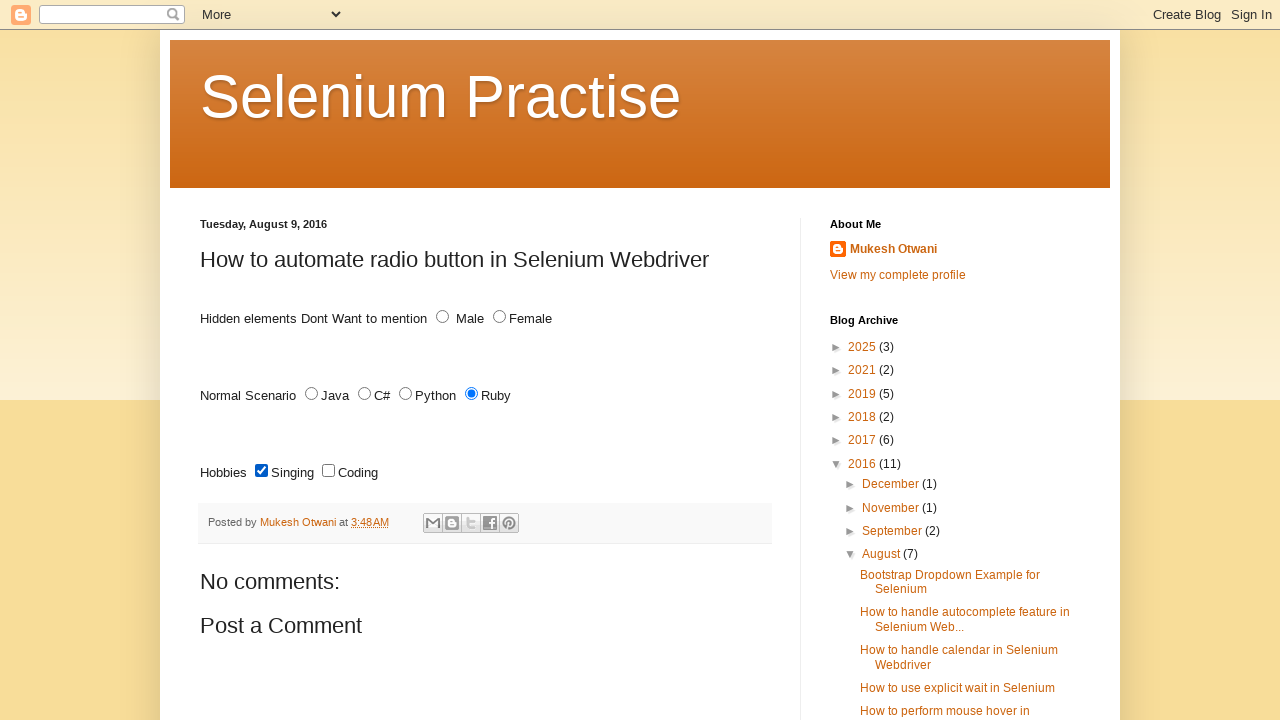

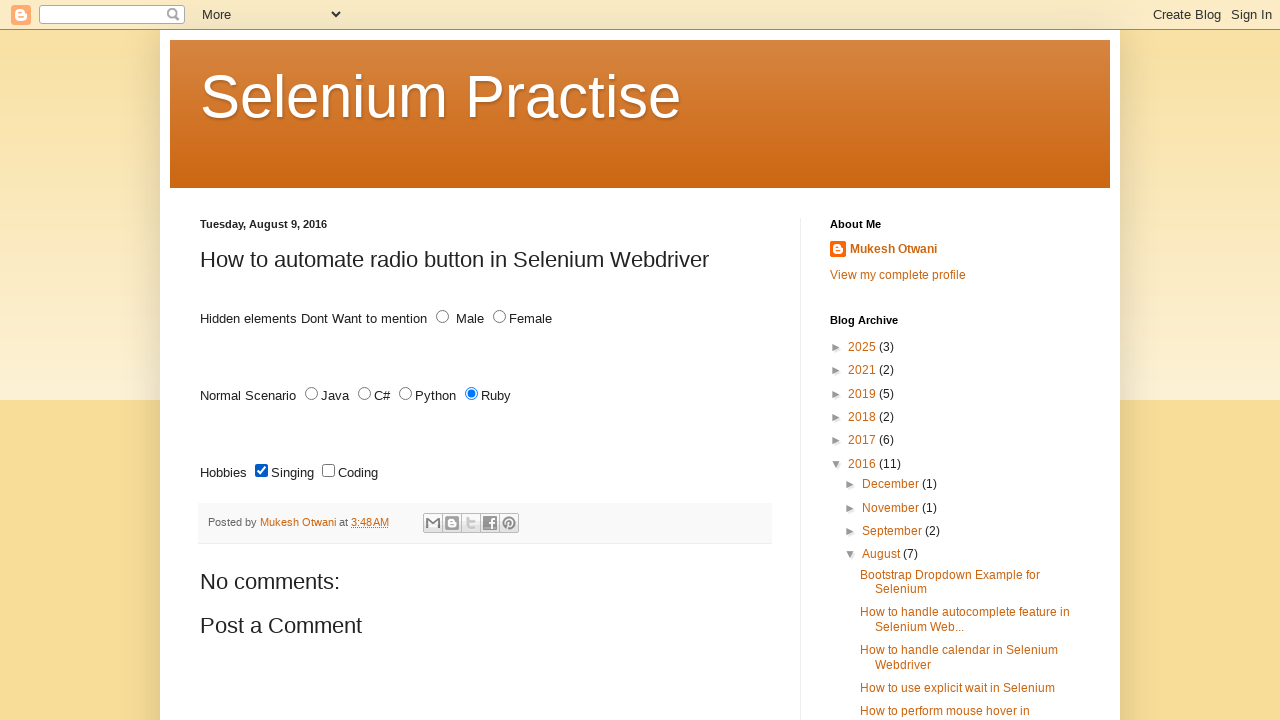